Tests interaction with elements inside shadow DOM within an iframe by switching to the iframe and accessing shadow root elements

Starting URL: https://selectorshub.com/shadow-dom-in-iframe/

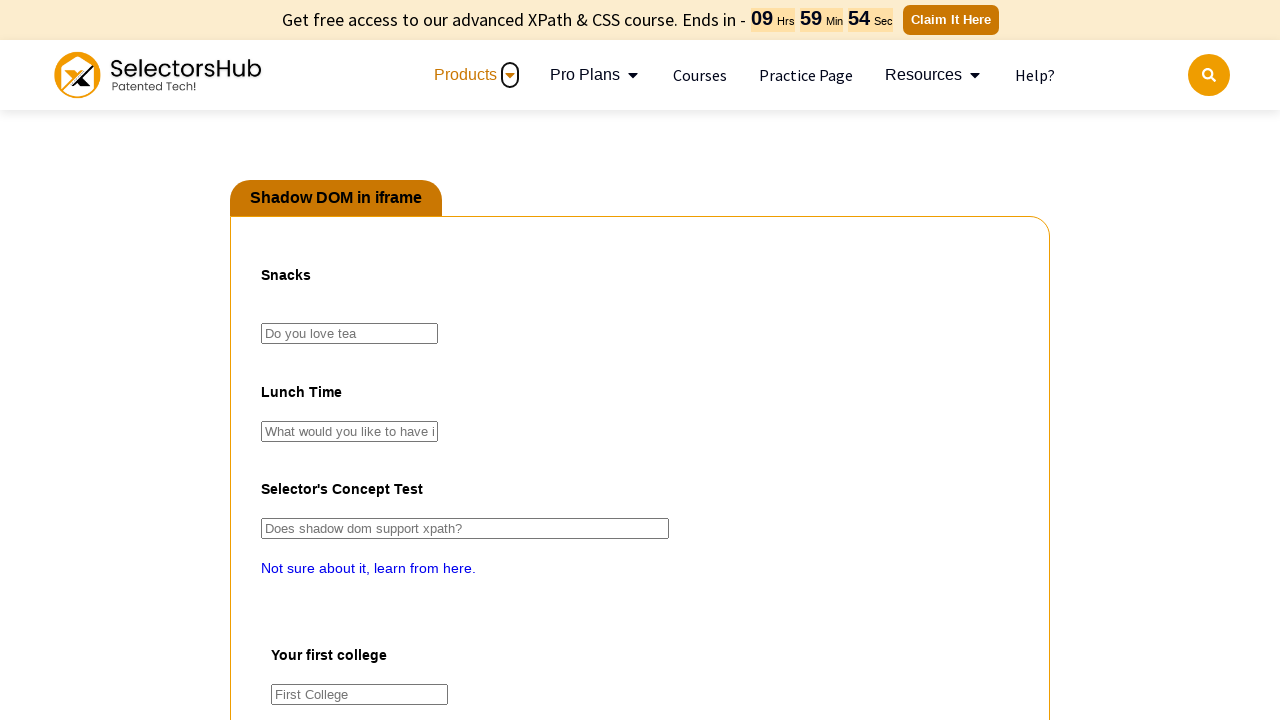

Waited 5 seconds for iframe to load
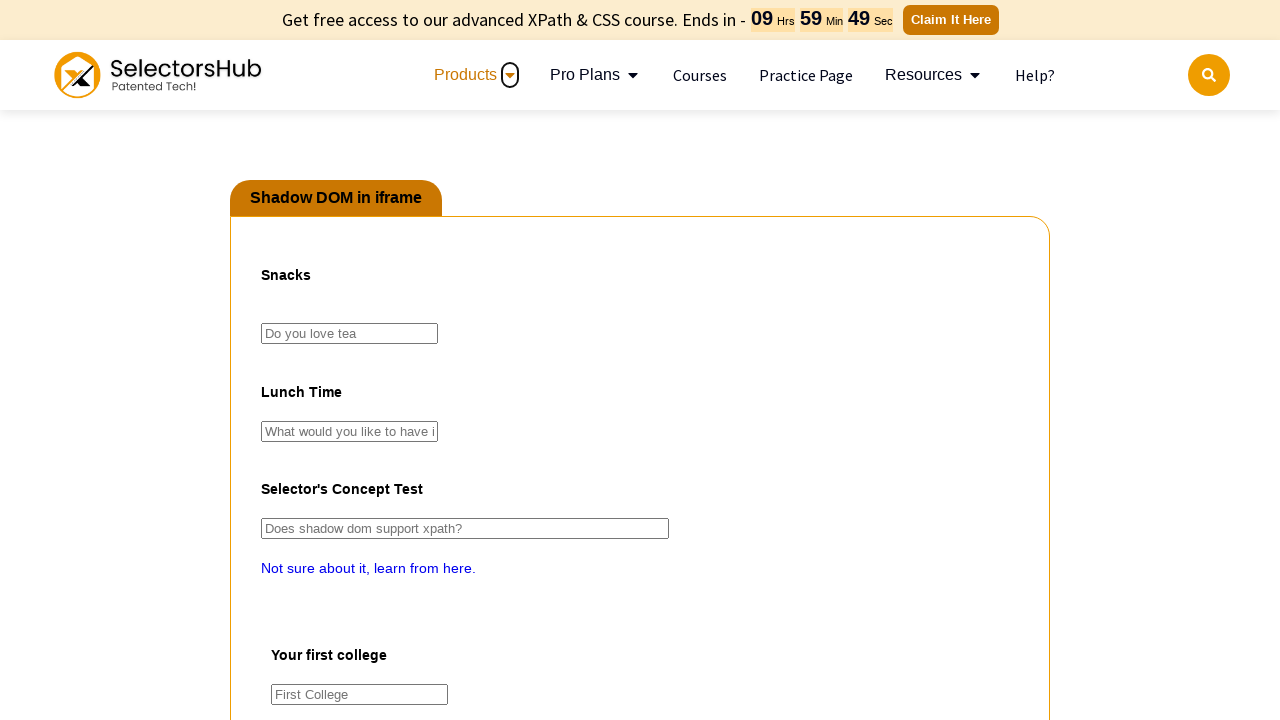

Switched to iframe named 'pact'
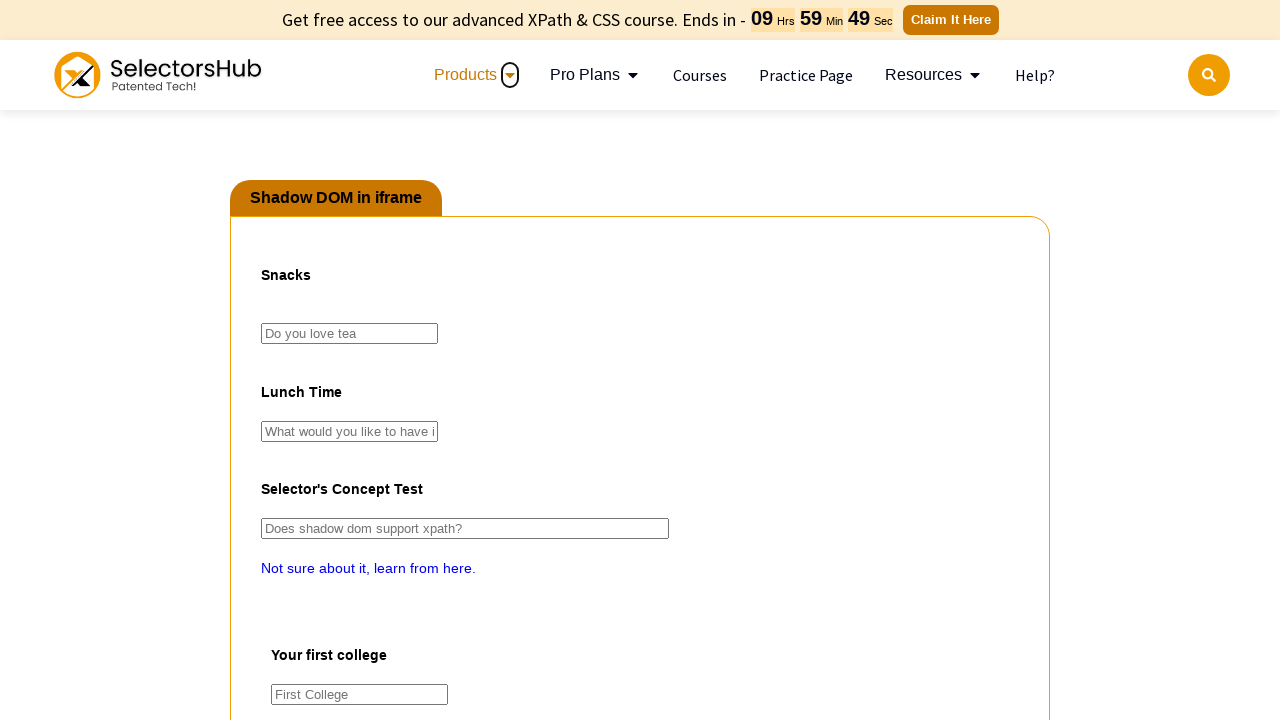

Clicked input field with name 'chai' inside shadow root at (350, 334) on input[name='chai']
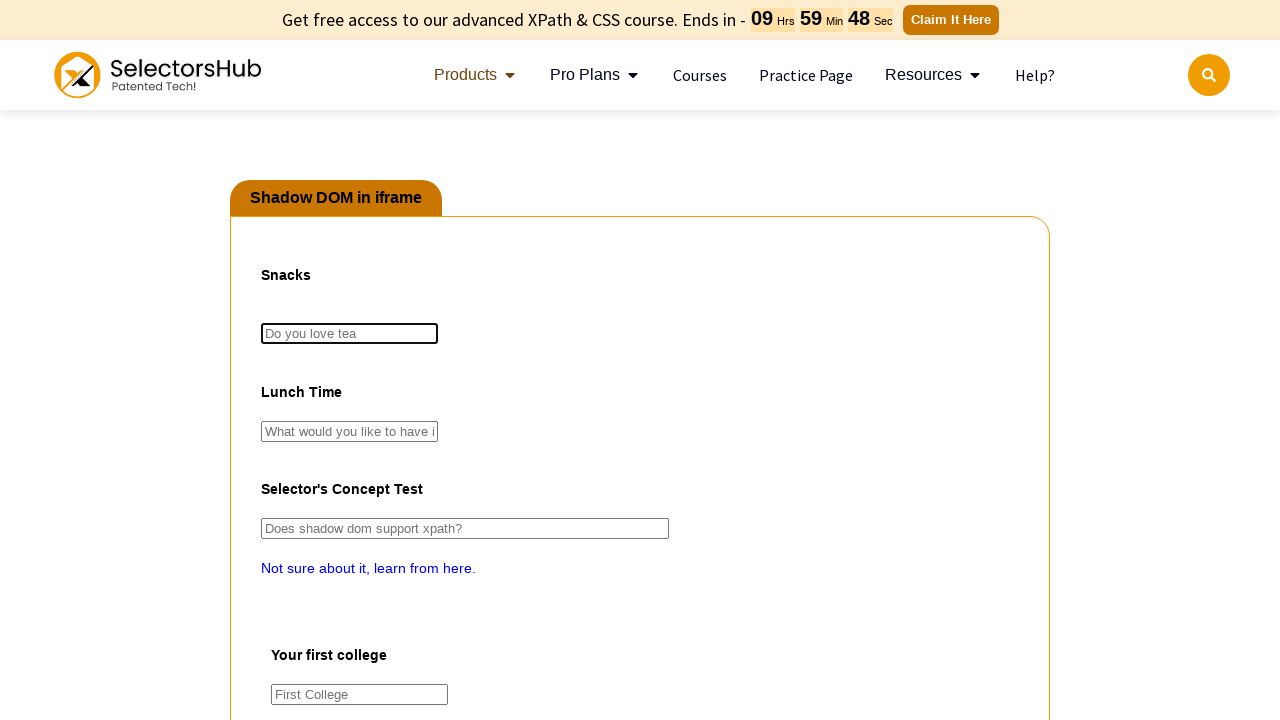

Filled shadow DOM input field with 'sreenu' on input[name='chai']
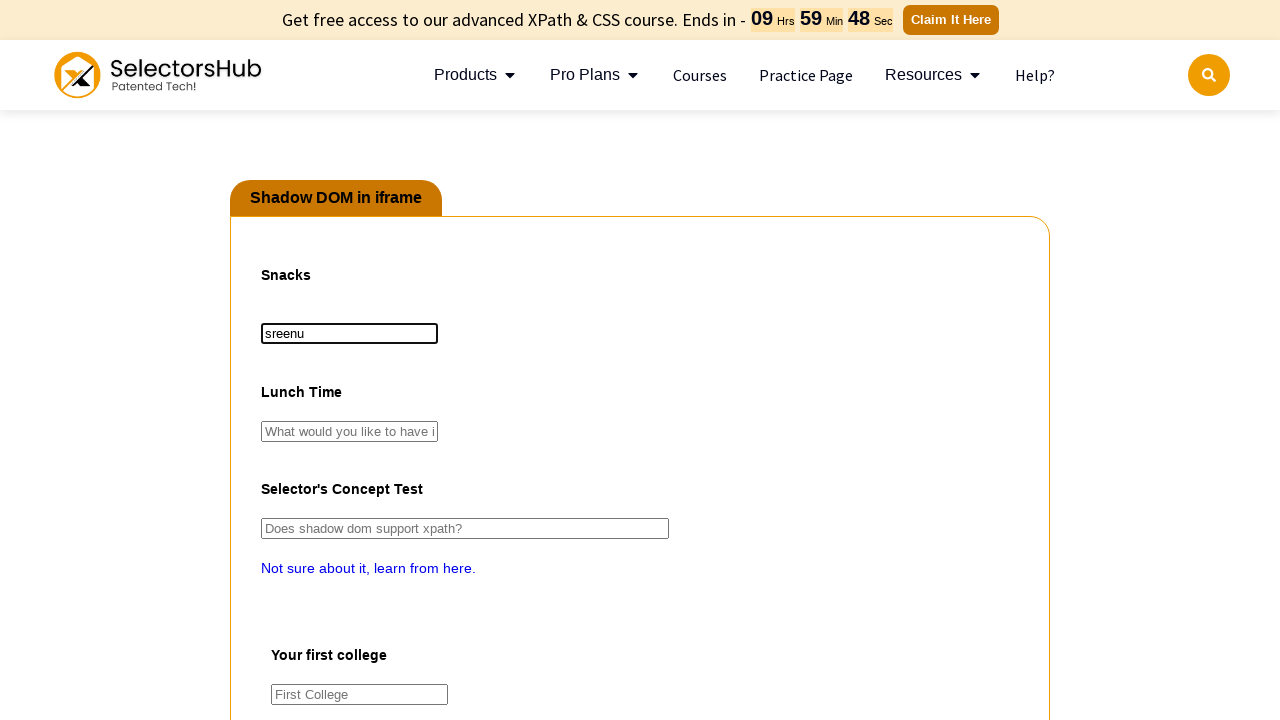

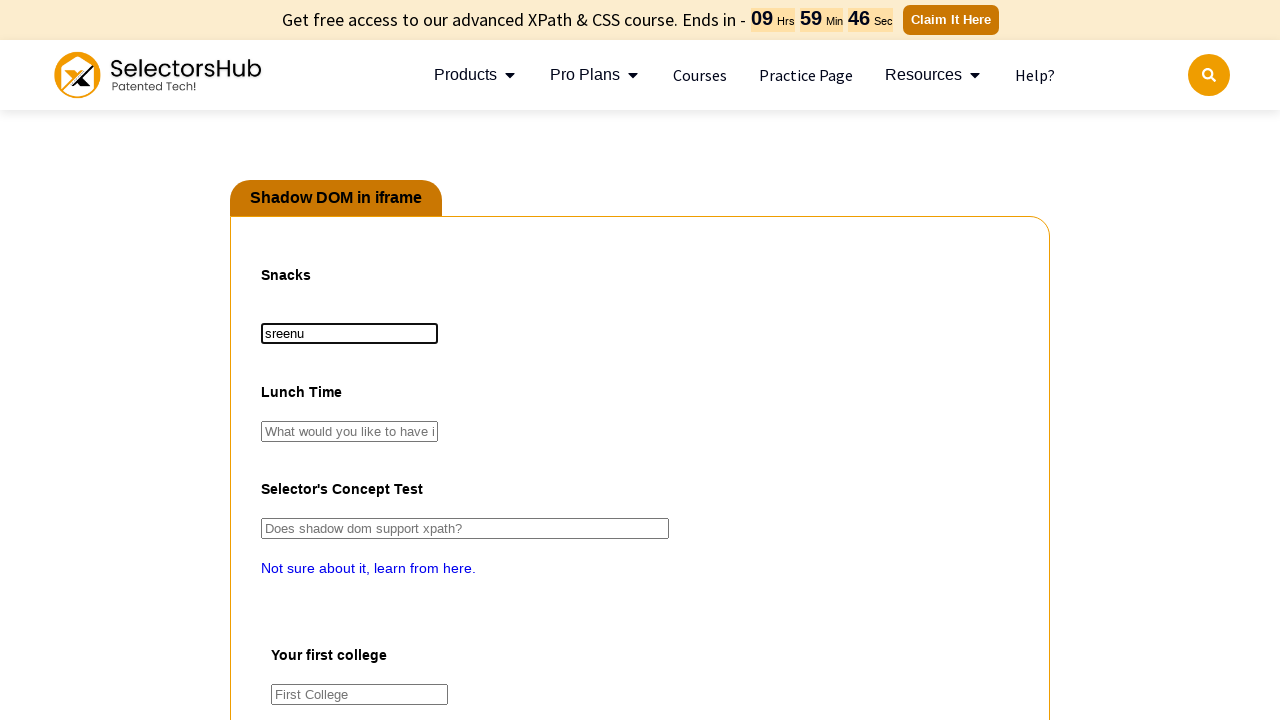